Tests a web form by entering text into a text box and submitting the form, then verifying the success message is displayed

Starting URL: https://www.selenium.dev/selenium/web/web-form.html

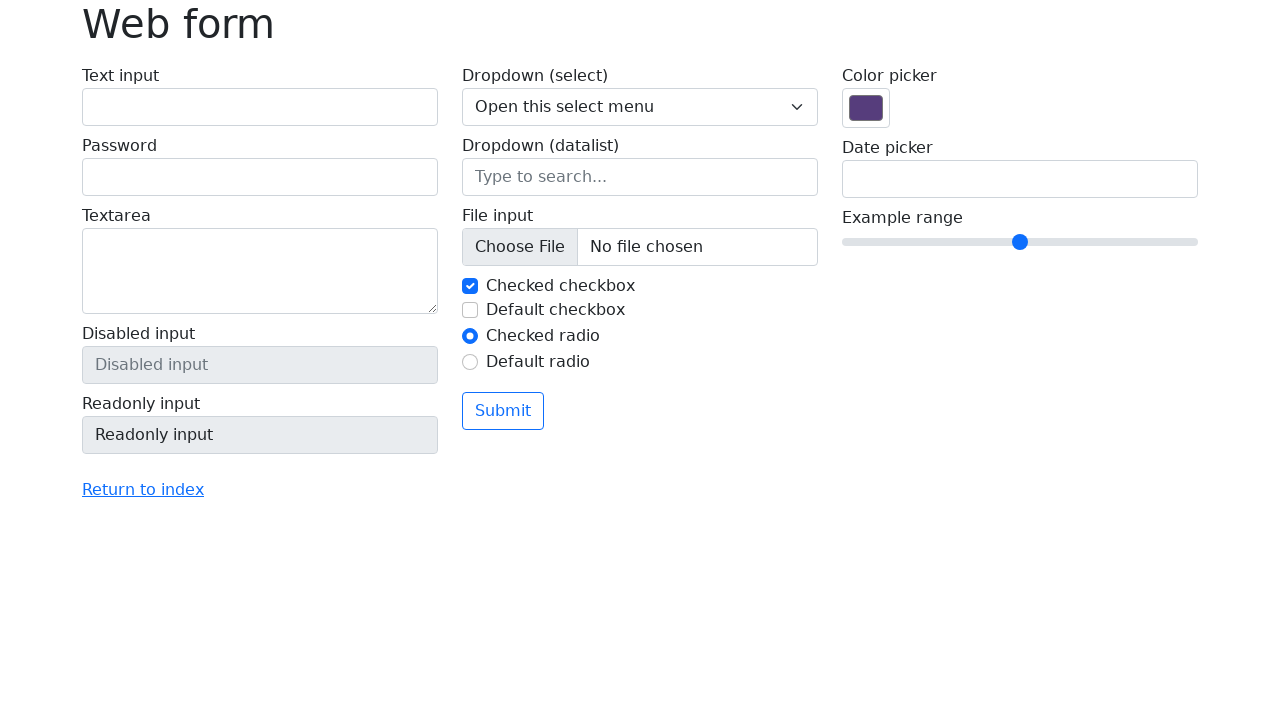

Verified page title is 'Web form'
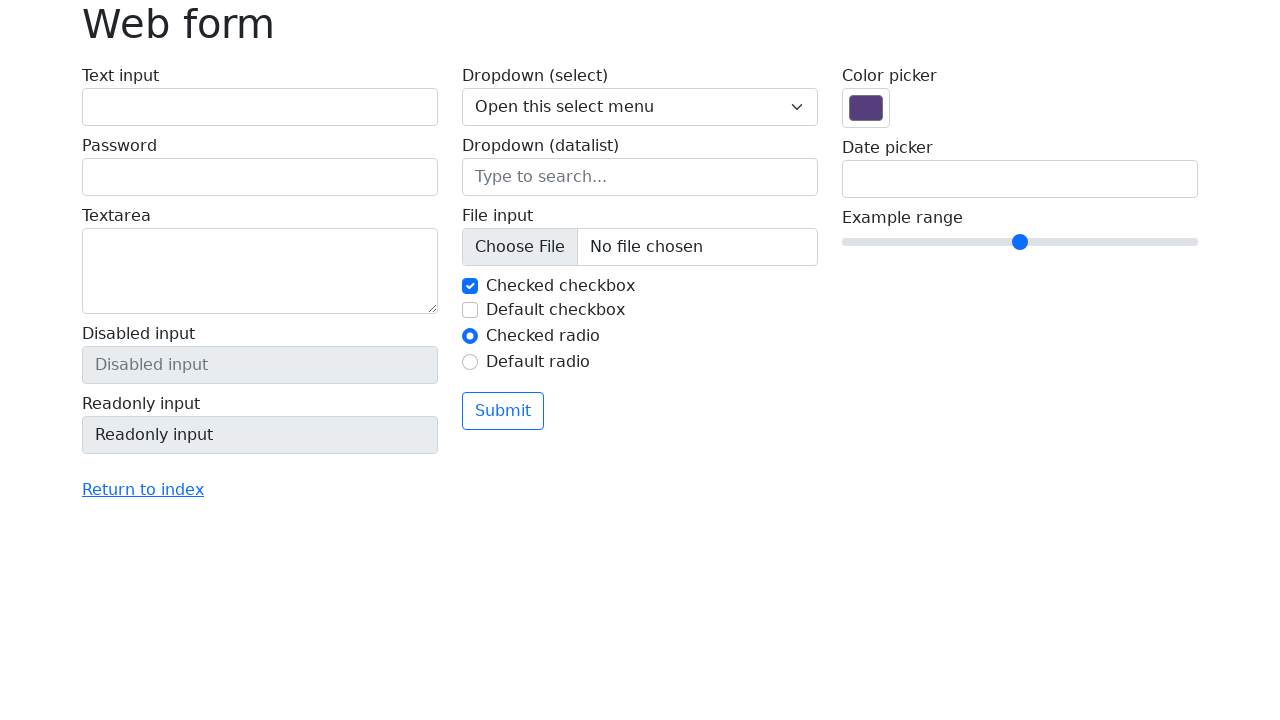

Filled text box with 'Selenium' on input[name='my-text']
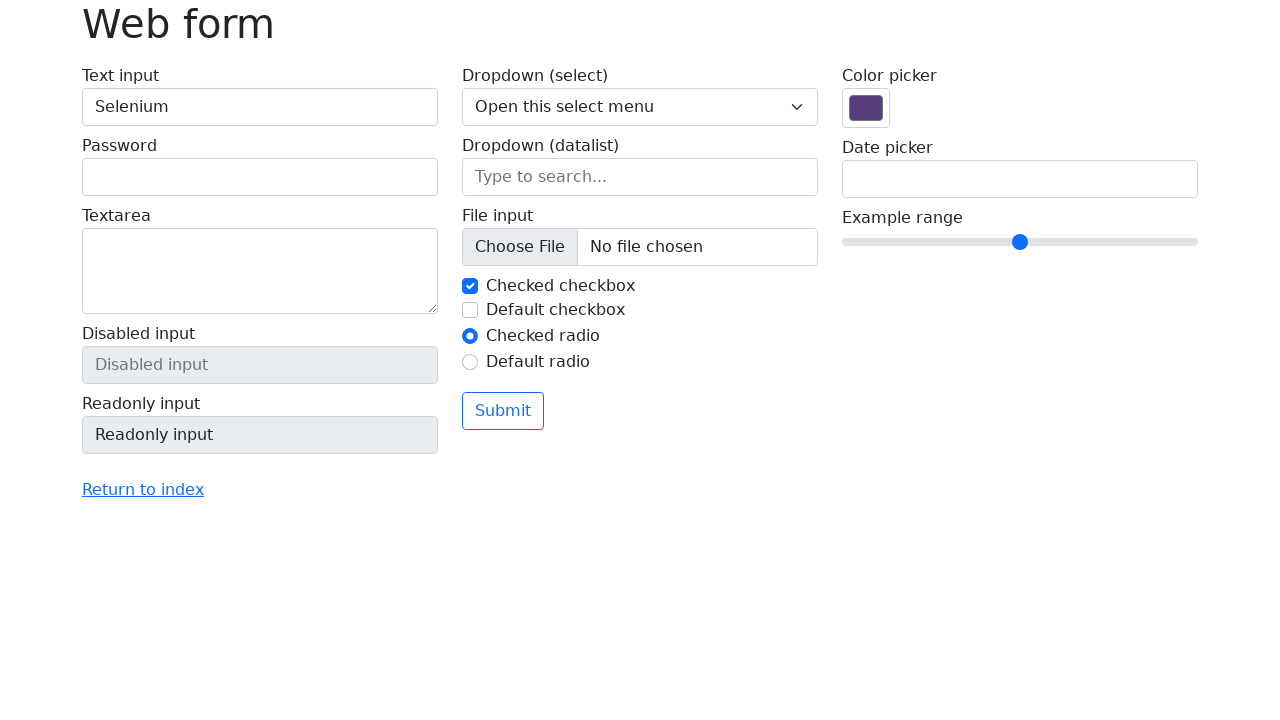

Clicked the submit button at (503, 411) on button
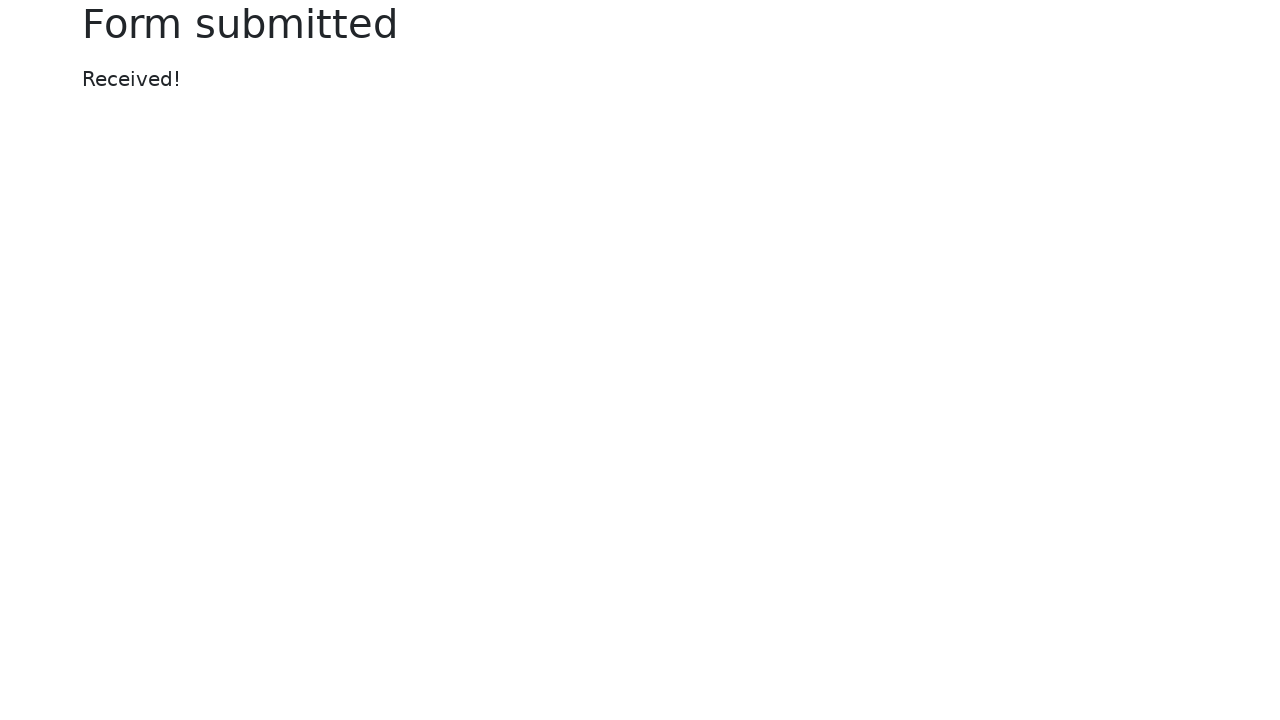

Success message element loaded
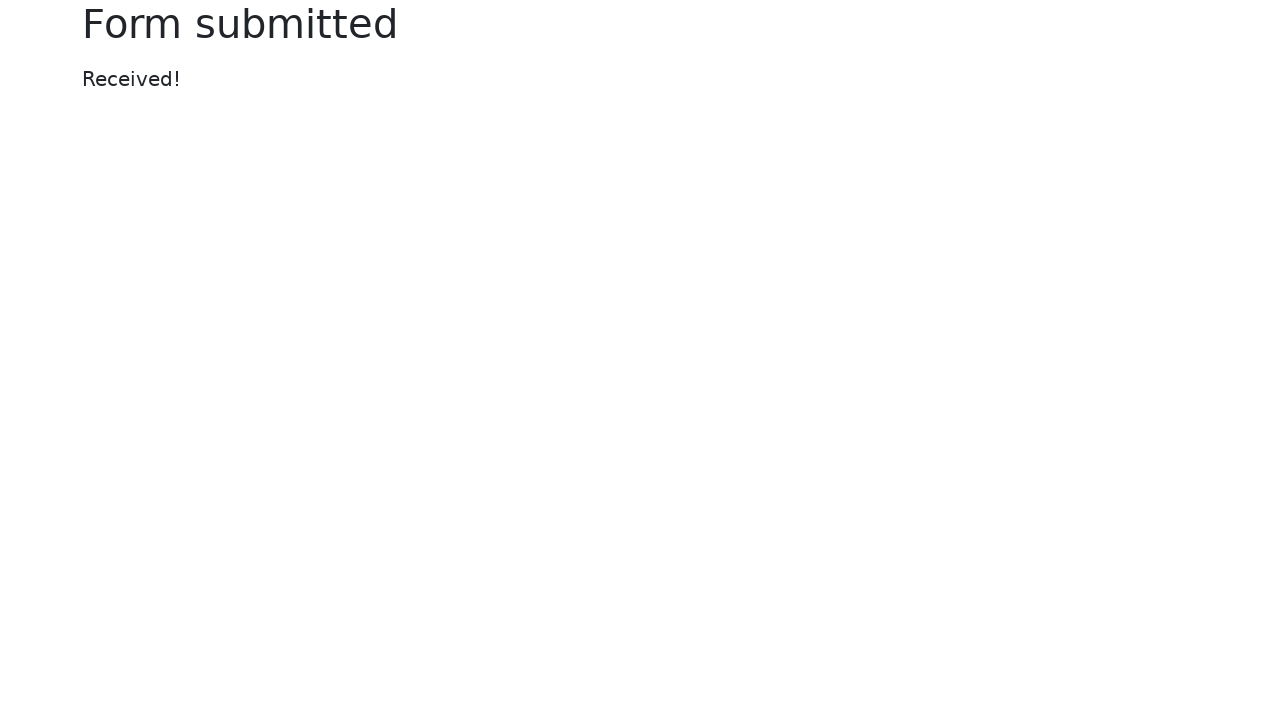

Verified success message displays 'Received!'
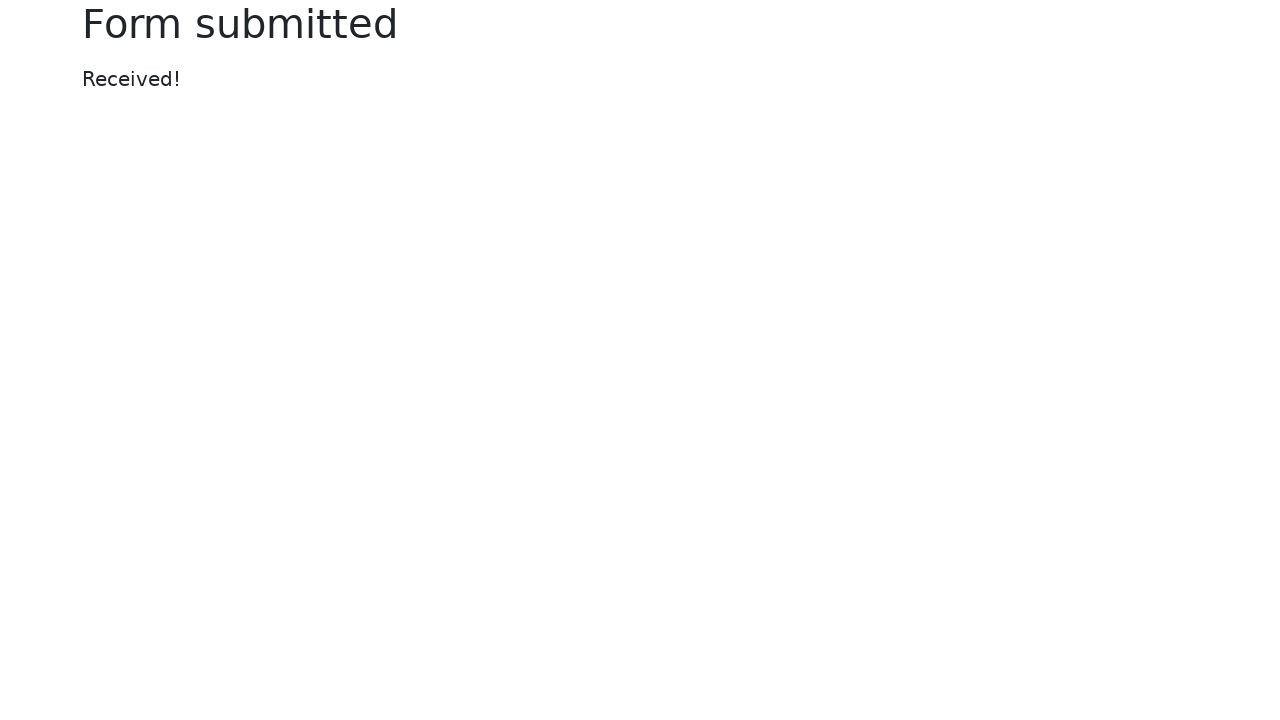

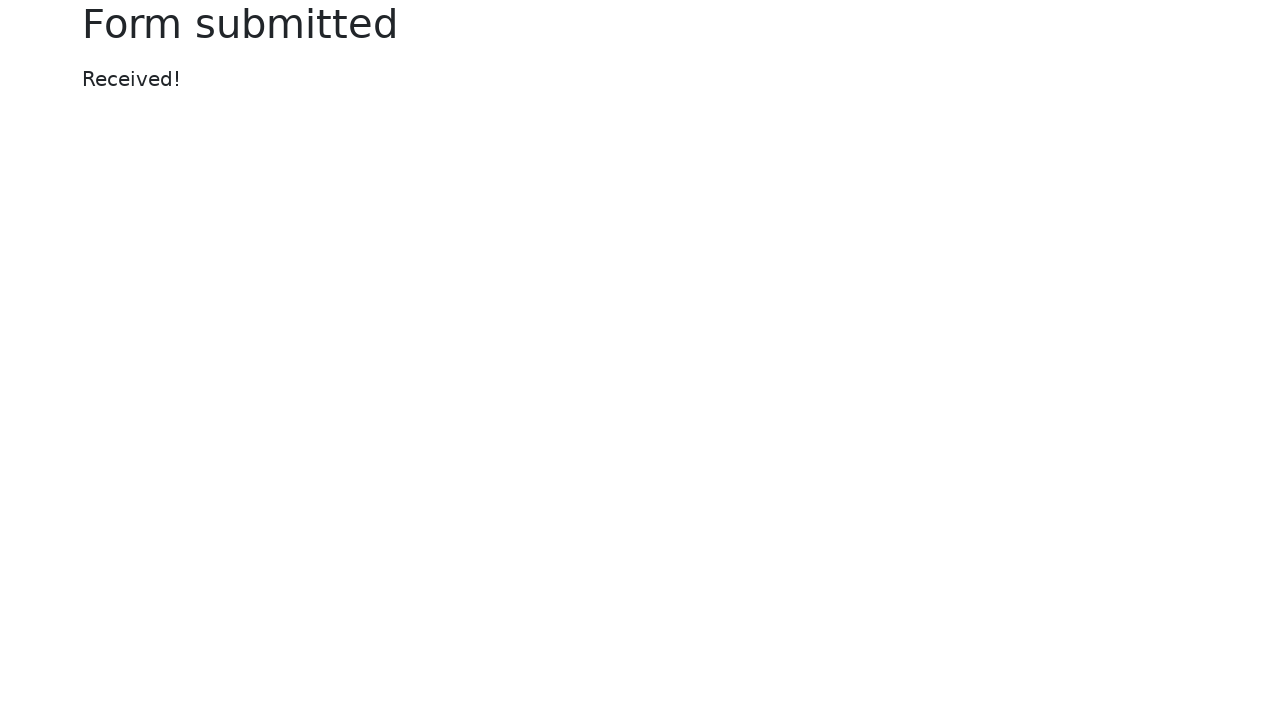